Navigates to a contact form website and clicks on the Testimonials link to verify navigation functionality

Starting URL: https://www.mycontactform.com

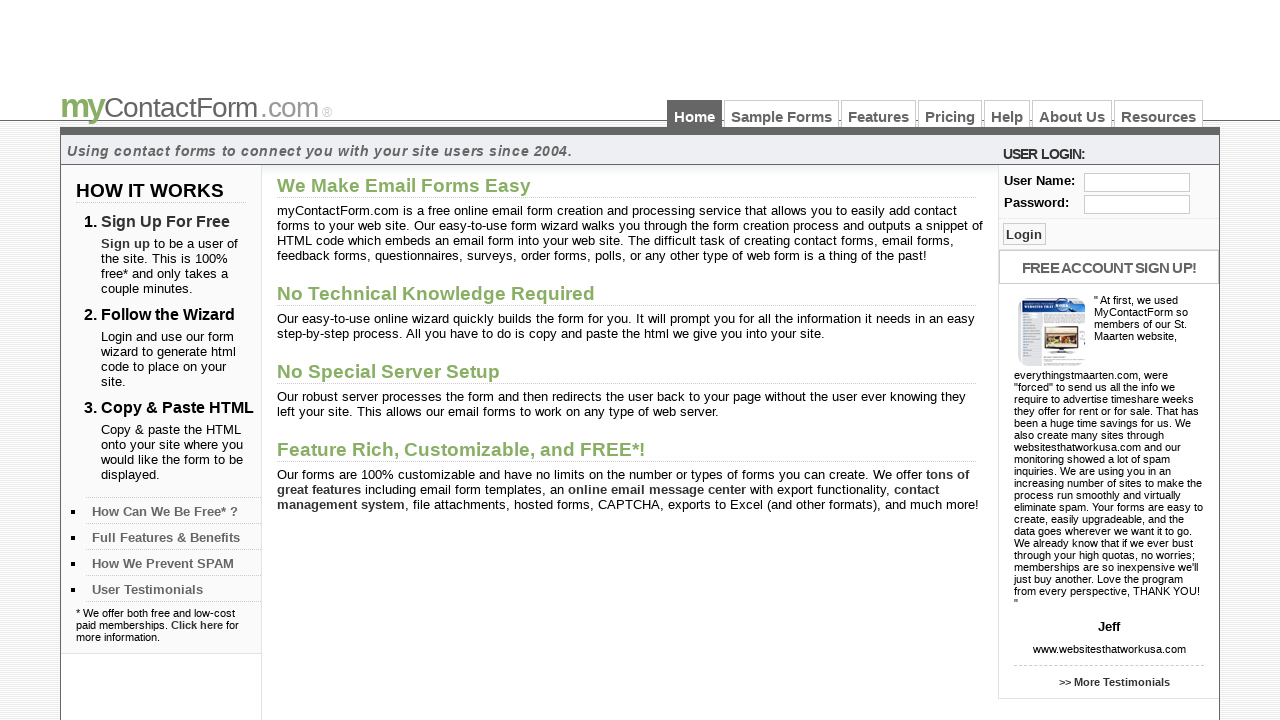

Clicked on Testimonials link at (174, 588) on a:text('Testimonials')
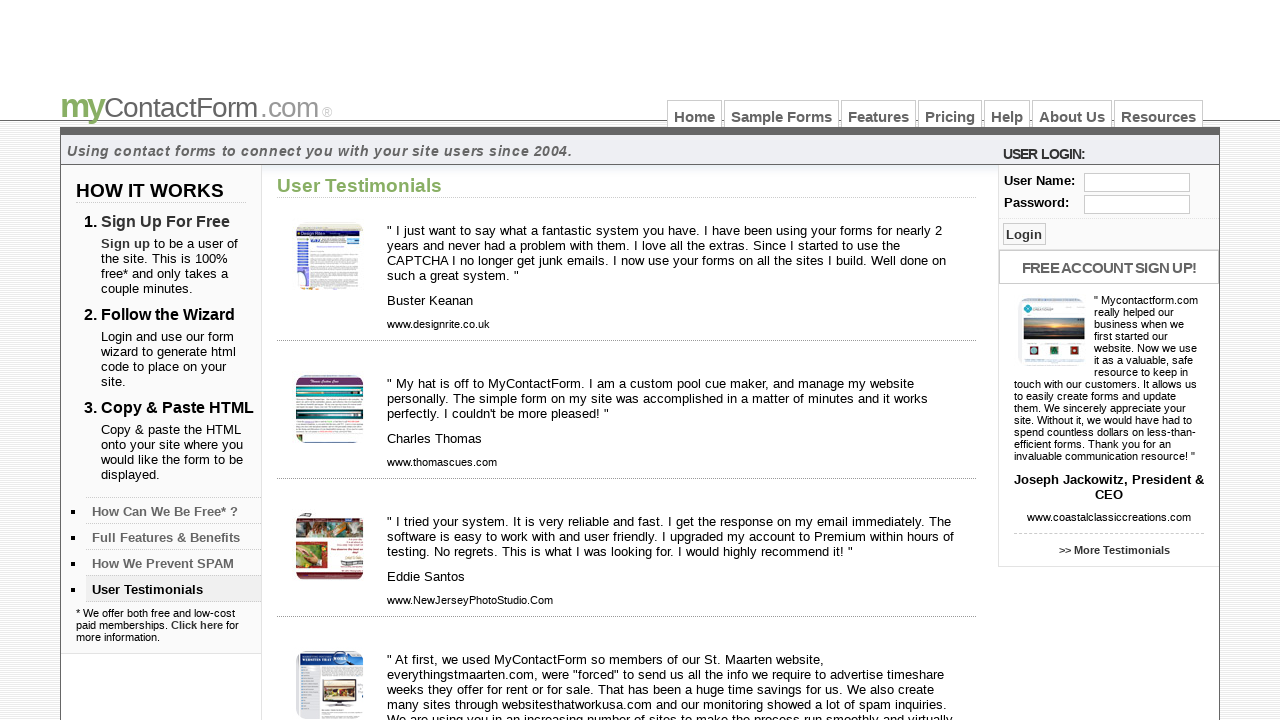

Waited for page to load with networkidle state
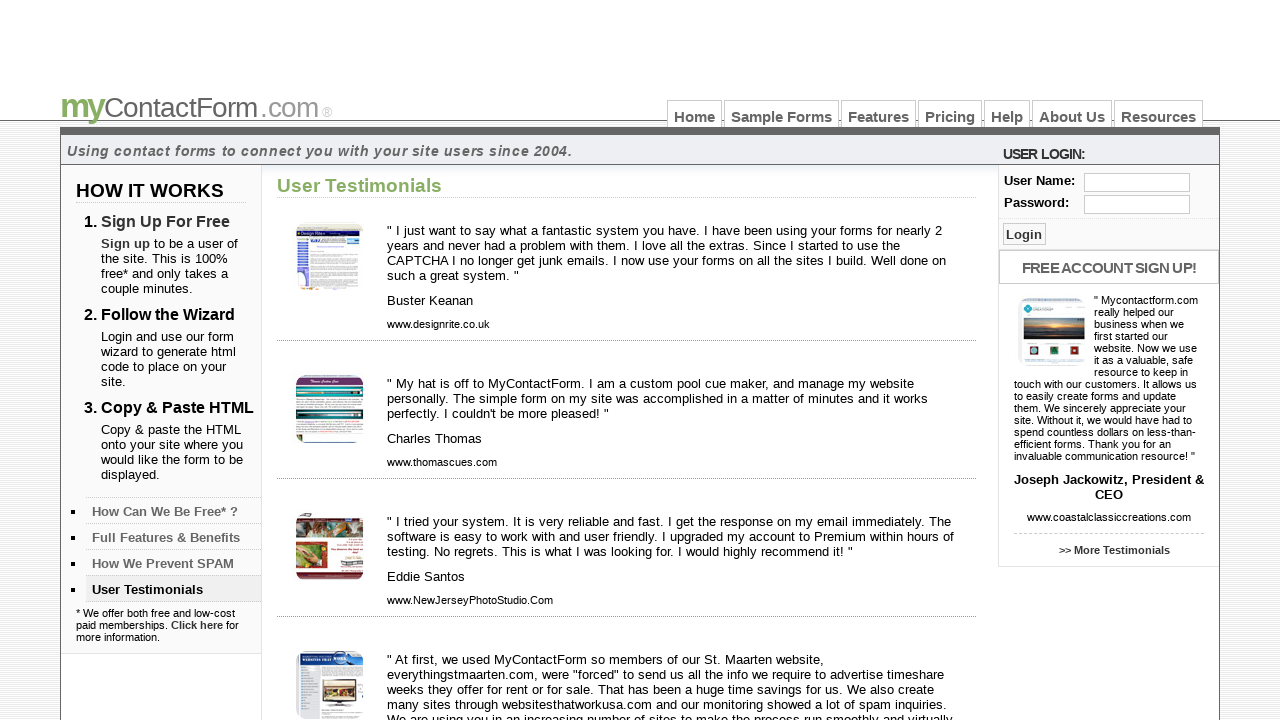

Verified that links are present on the page
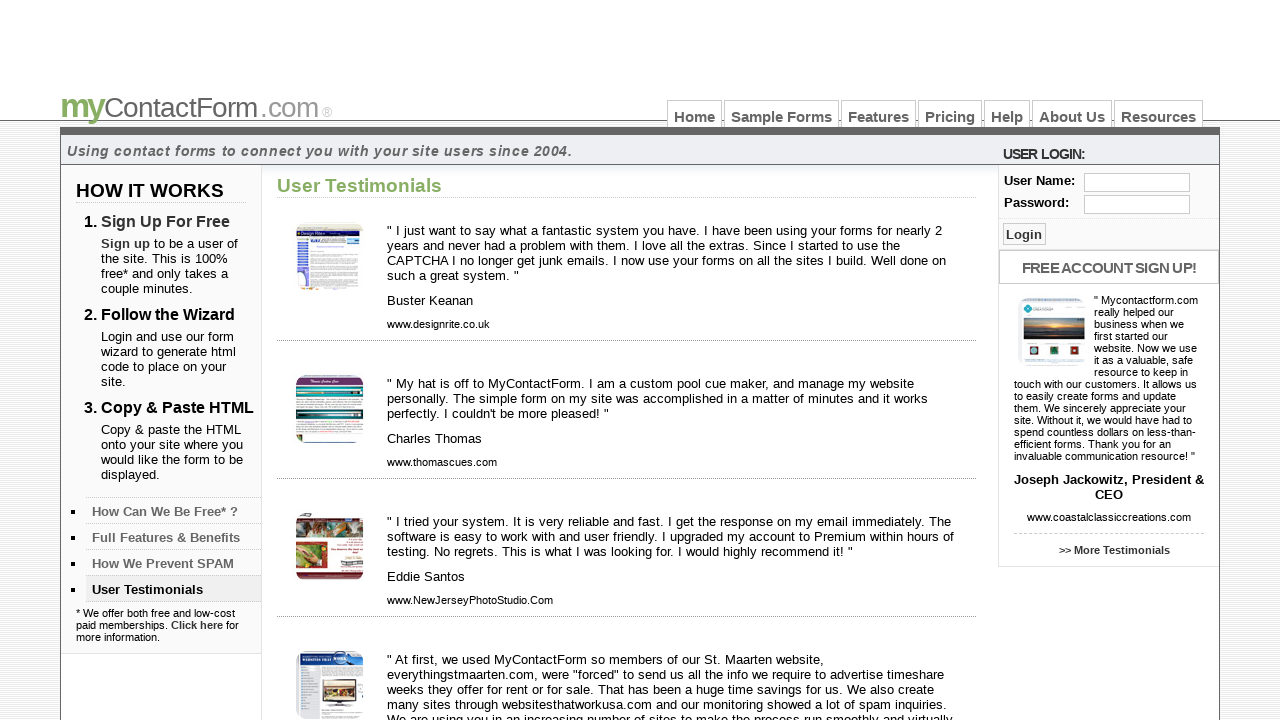

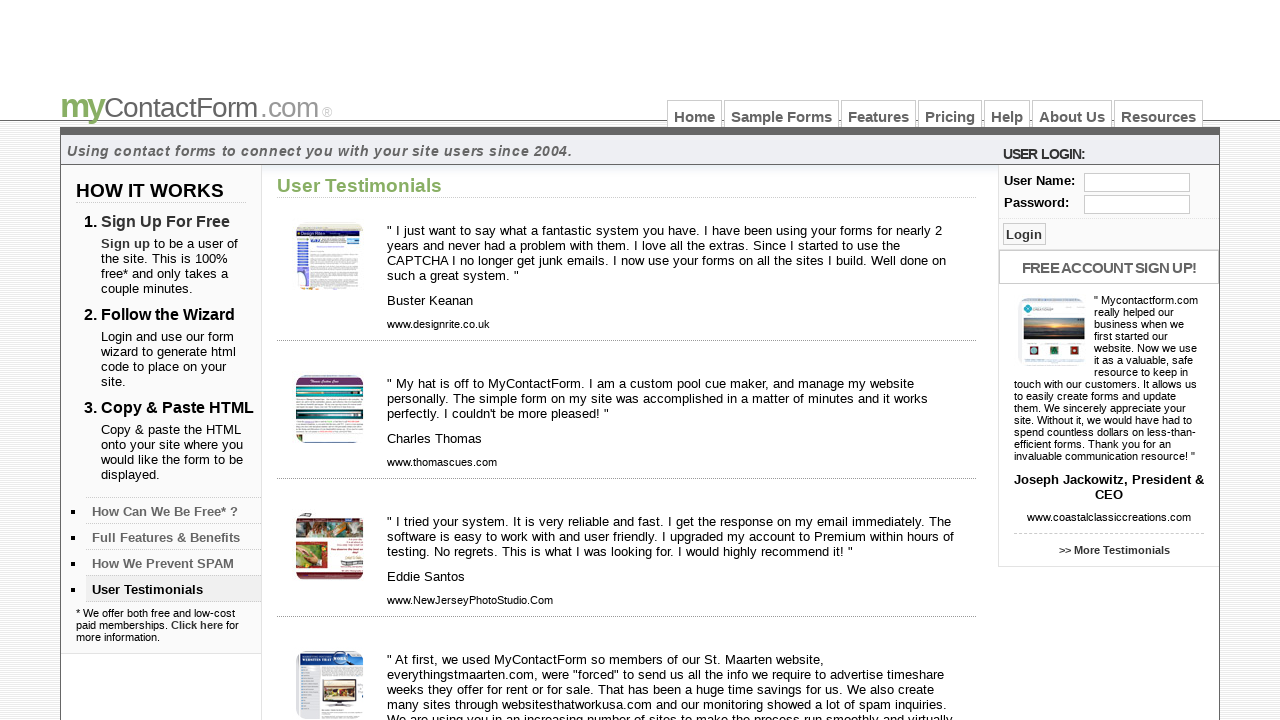